Clicks a button on the OpenCart login page and verifies navigation to the search page

Starting URL: https://naveenautomationlabs.com/opencart/index.php?route=account/login

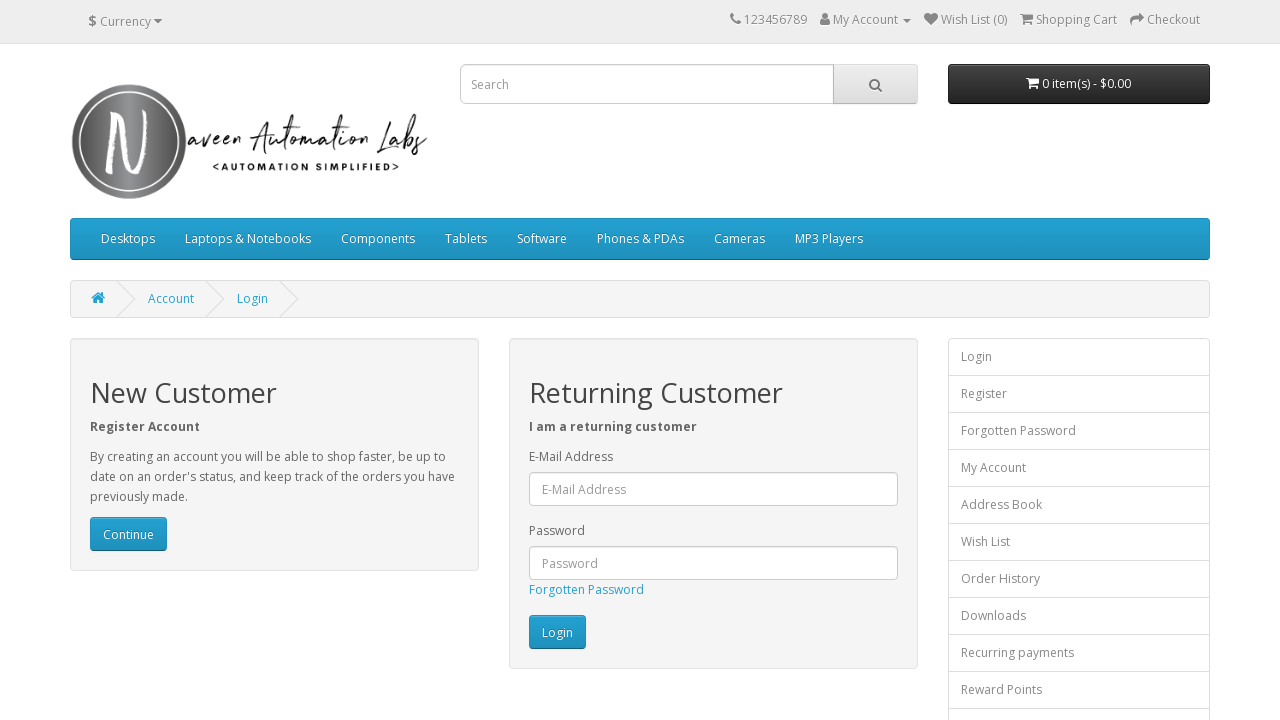

Clicked the 4th button element on the OpenCart login page at (875, 84) on (//button[@type='button'])[position()=4]
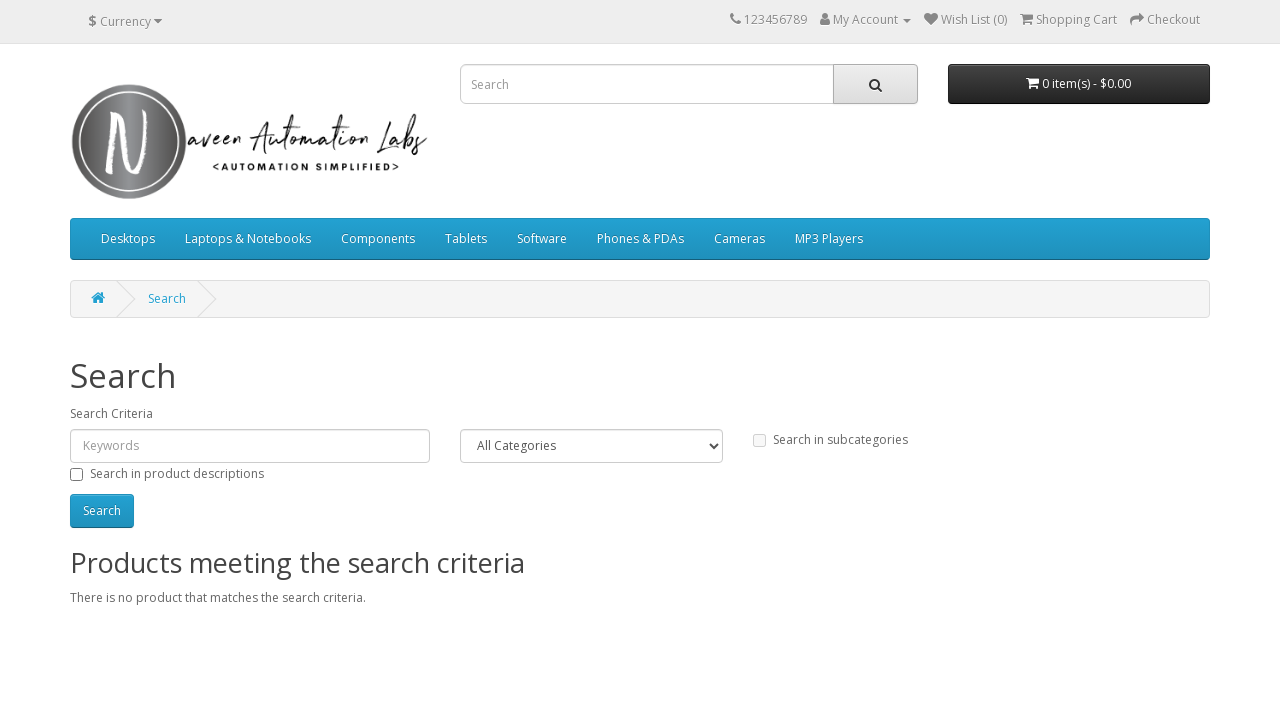

Navigated to the search page
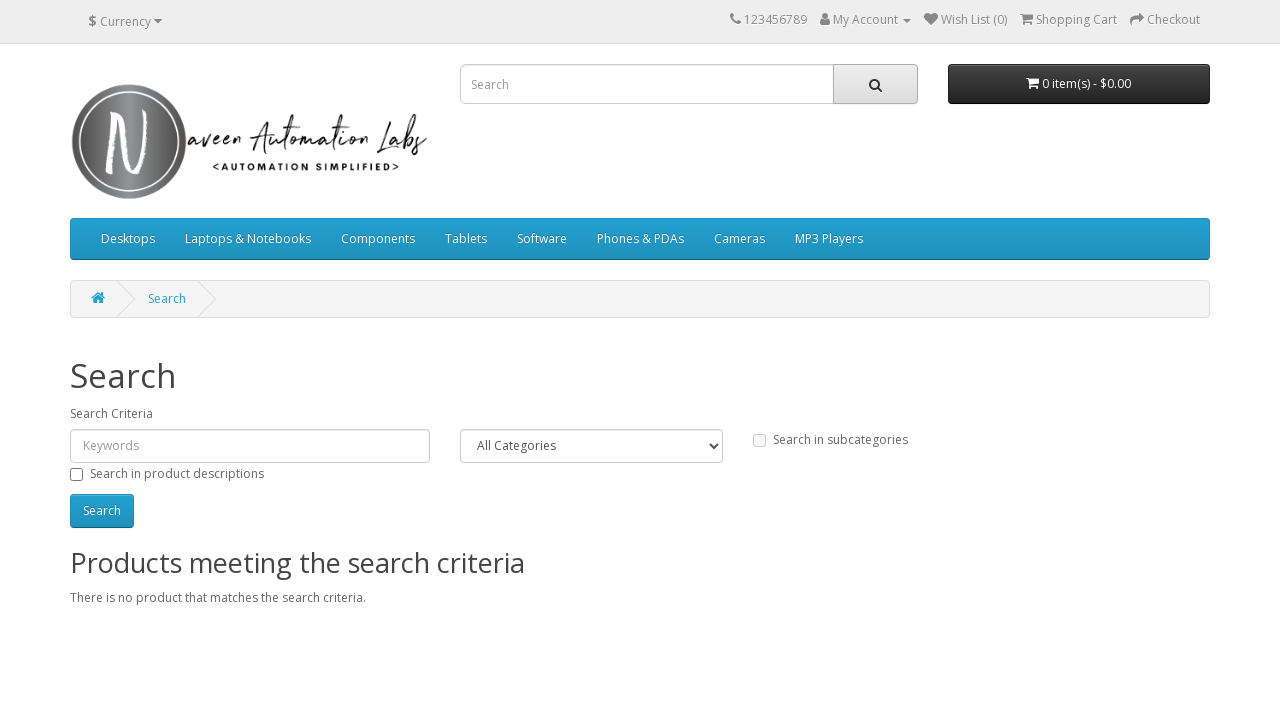

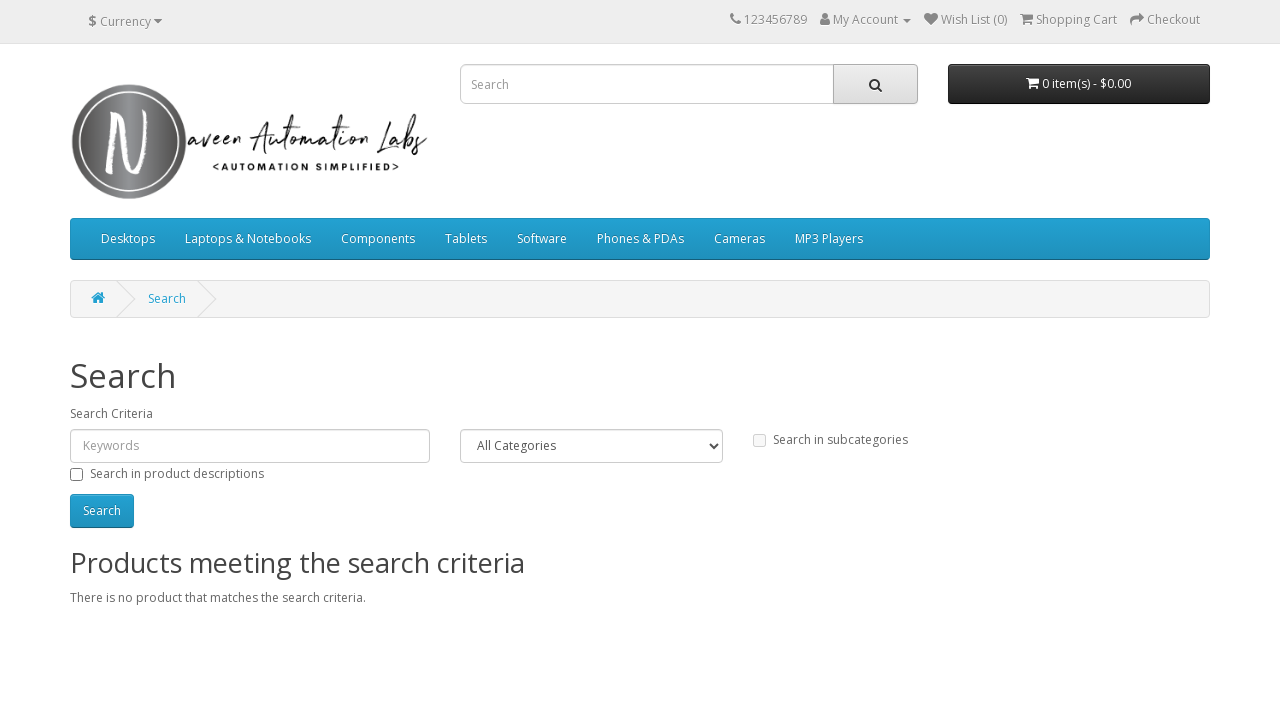